Solves a math problem by extracting a value from an element attribute, calculating the result, and submitting a form with checkbox and radio button selections

Starting URL: http://suninjuly.github.io/get_attribute.html

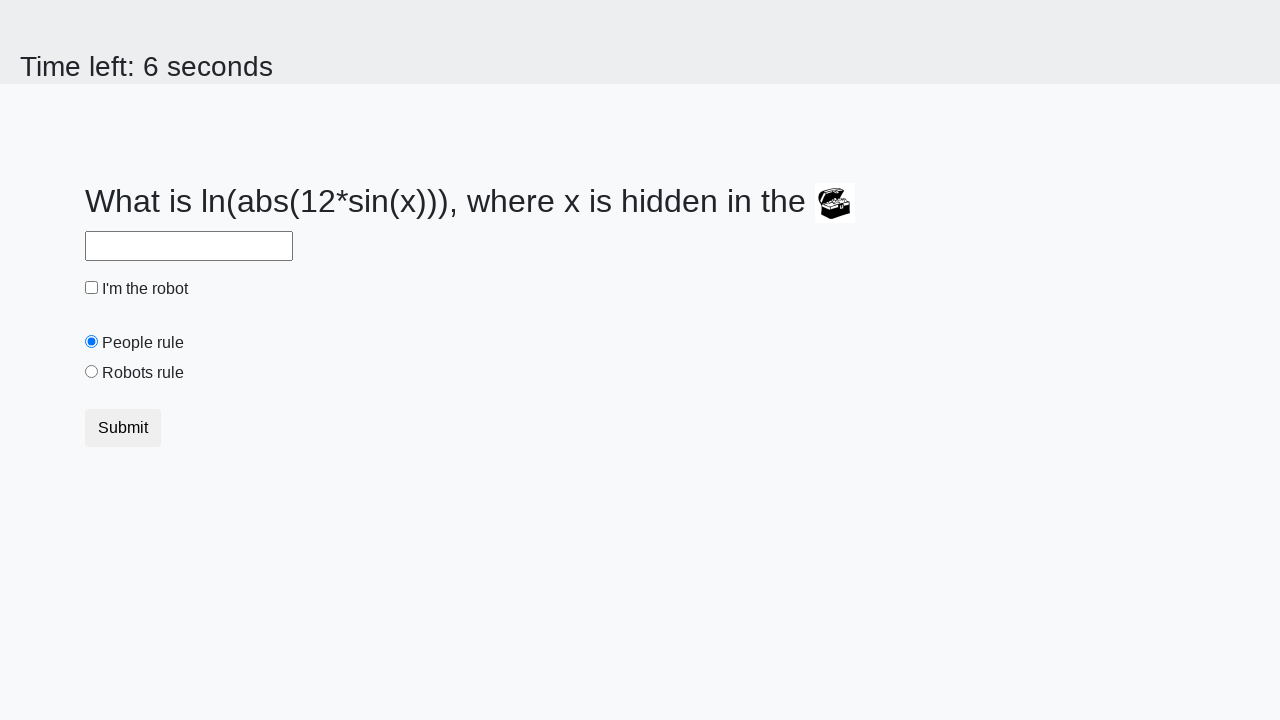

Retrieved valuex attribute from treasure element
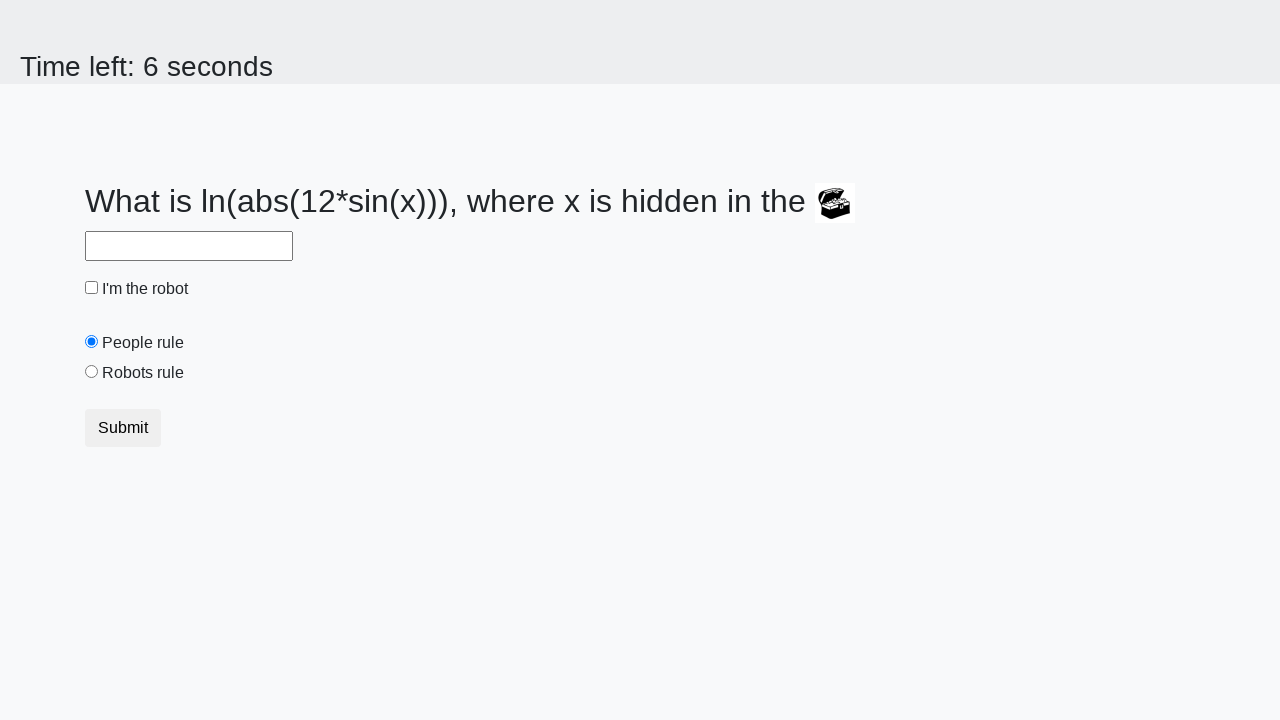

Calculated answer using logarithm formula: 2.483252376028144
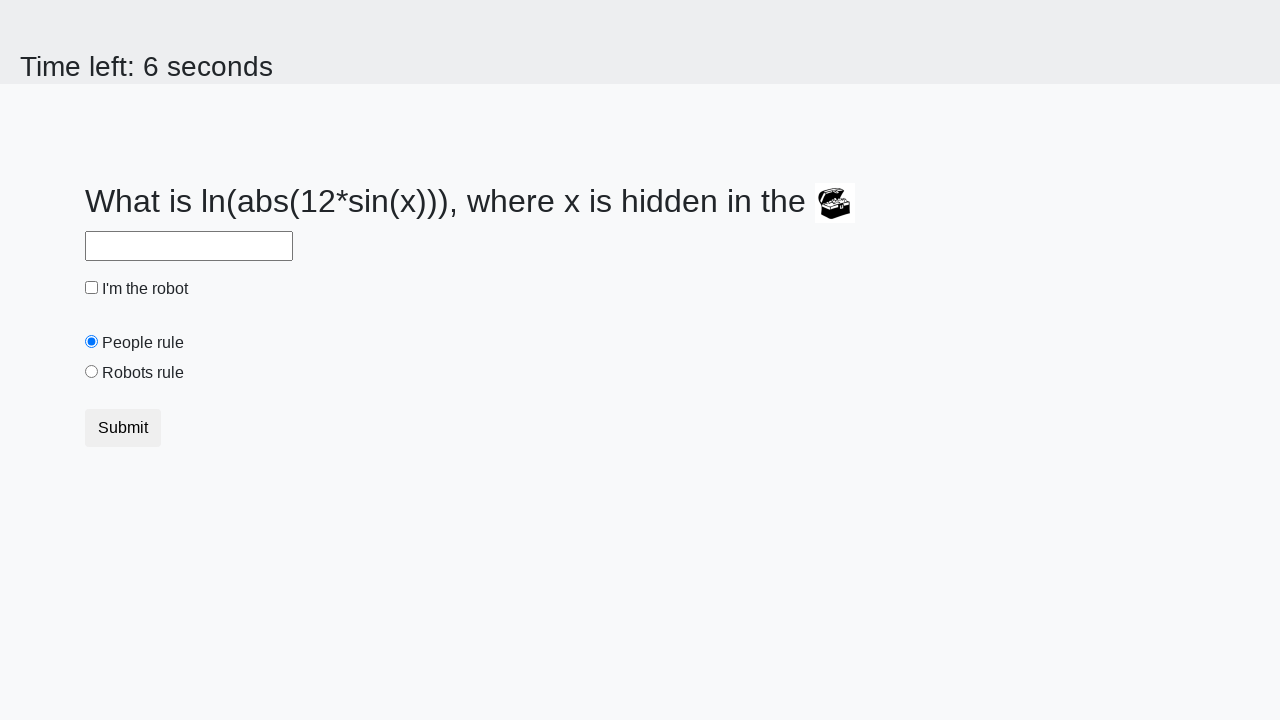

Filled answer field with calculated value on #answer
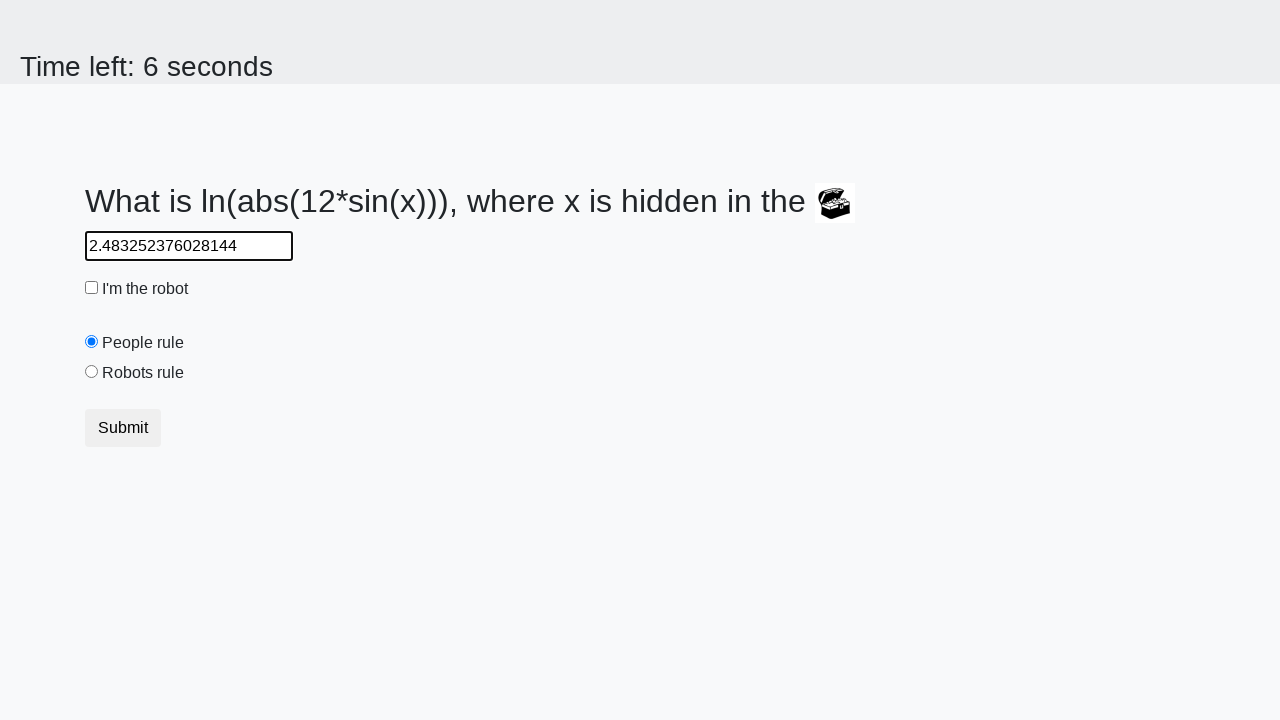

Clicked the robot checkbox at (92, 288) on #robotCheckbox
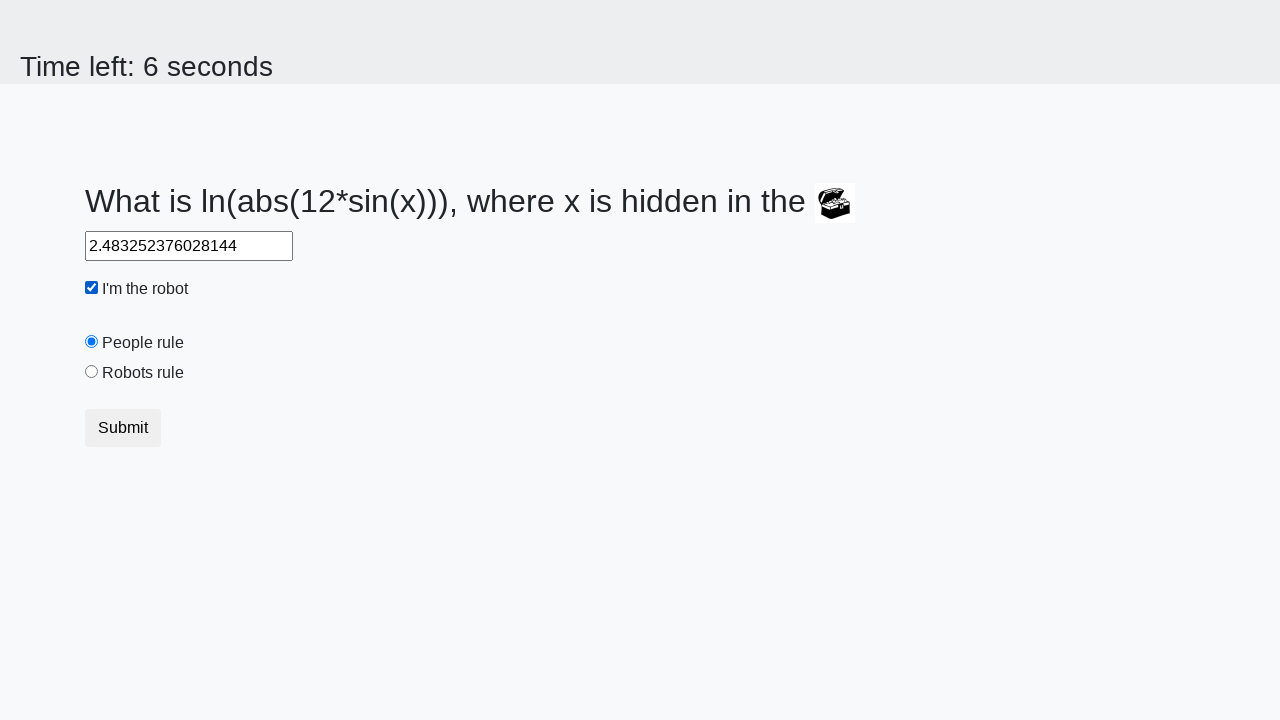

Selected the 'robots rule' radio button at (92, 372) on #robotsRule
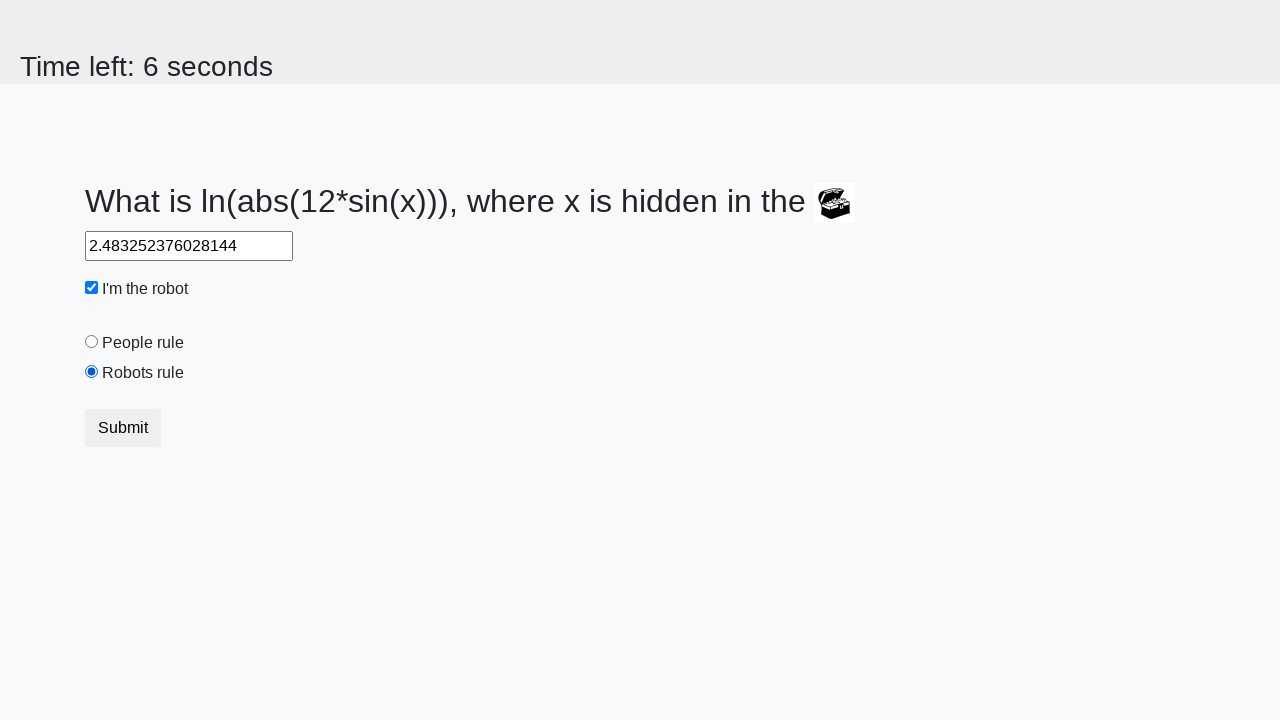

Clicked submit button to submit the form at (123, 428) on button.btn
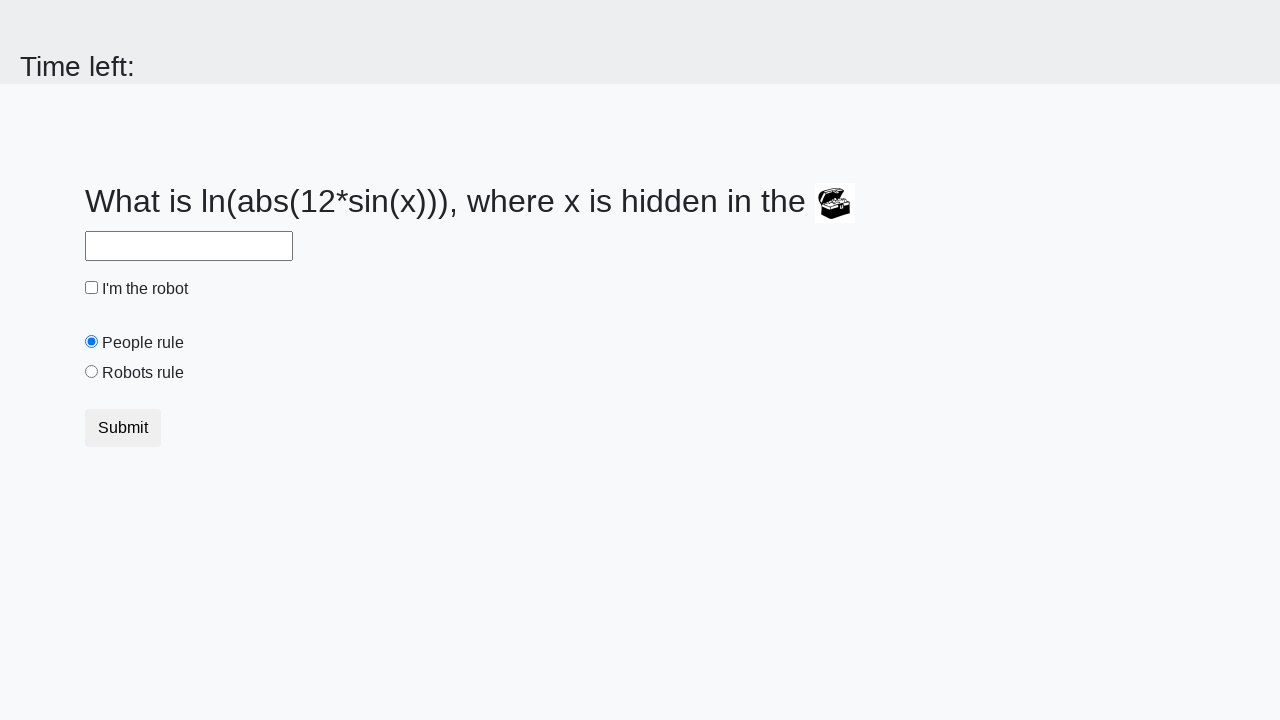

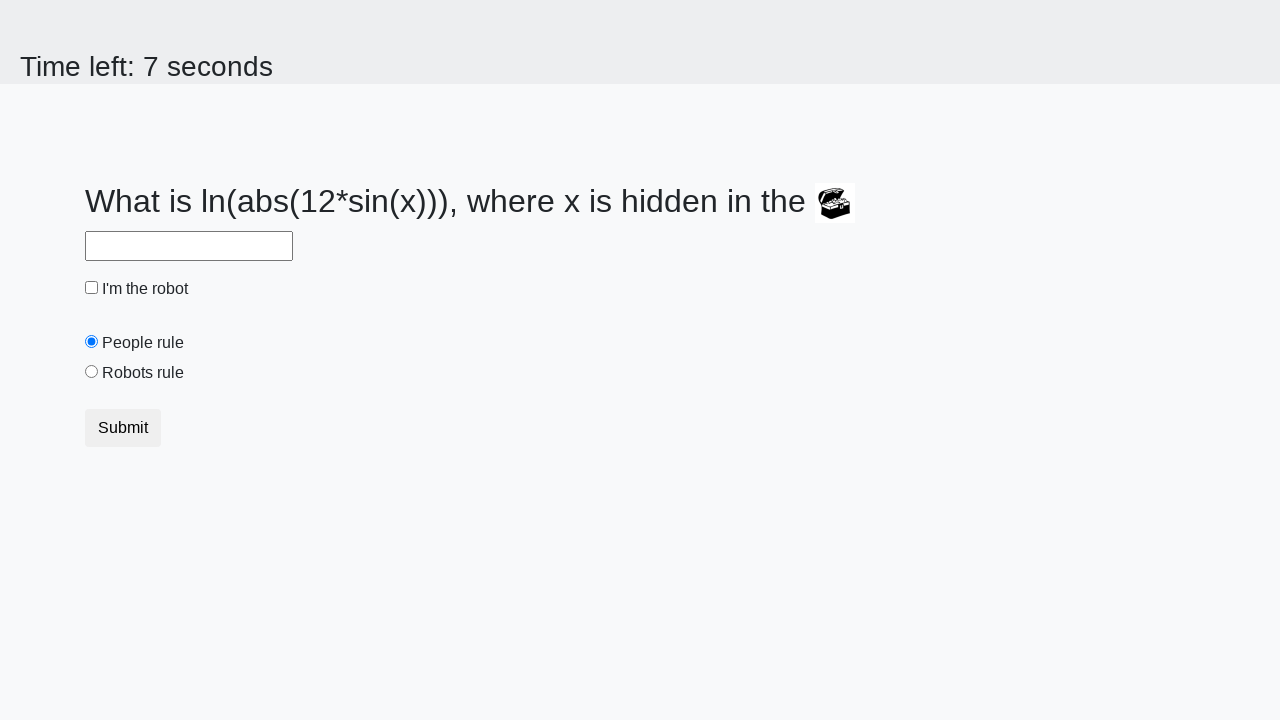